Tests different types of mouse clicks (double-click, right-click, and regular click) on buttons and verifies the resulting messages

Starting URL: https://demoqa.com/buttons

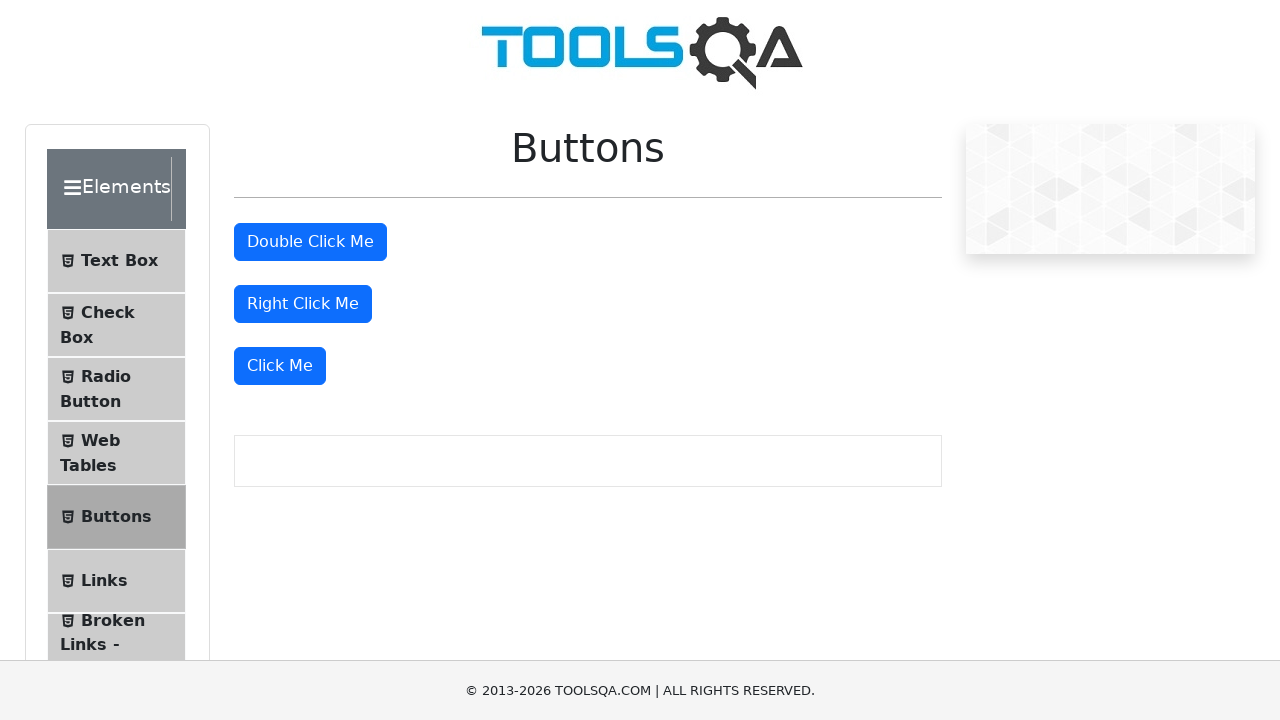

Double-clicked on the double-click button at (310, 242) on #doubleClickBtn
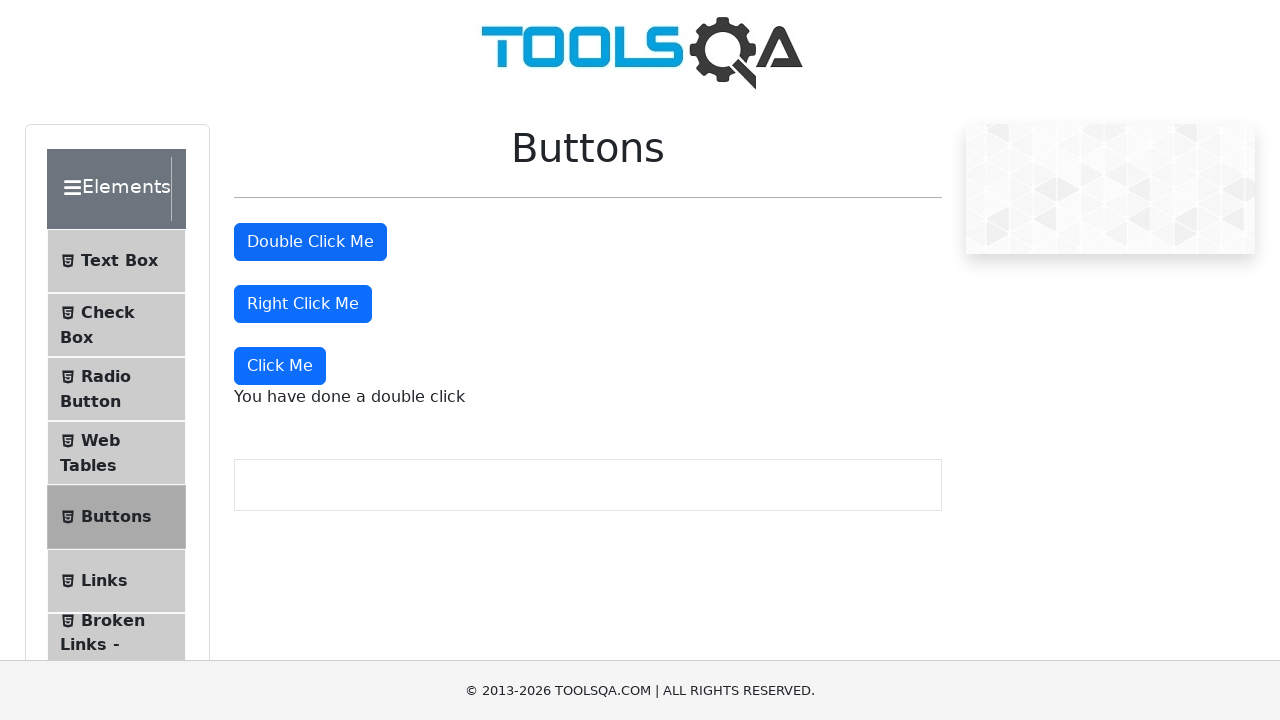

Verified double-click message appeared
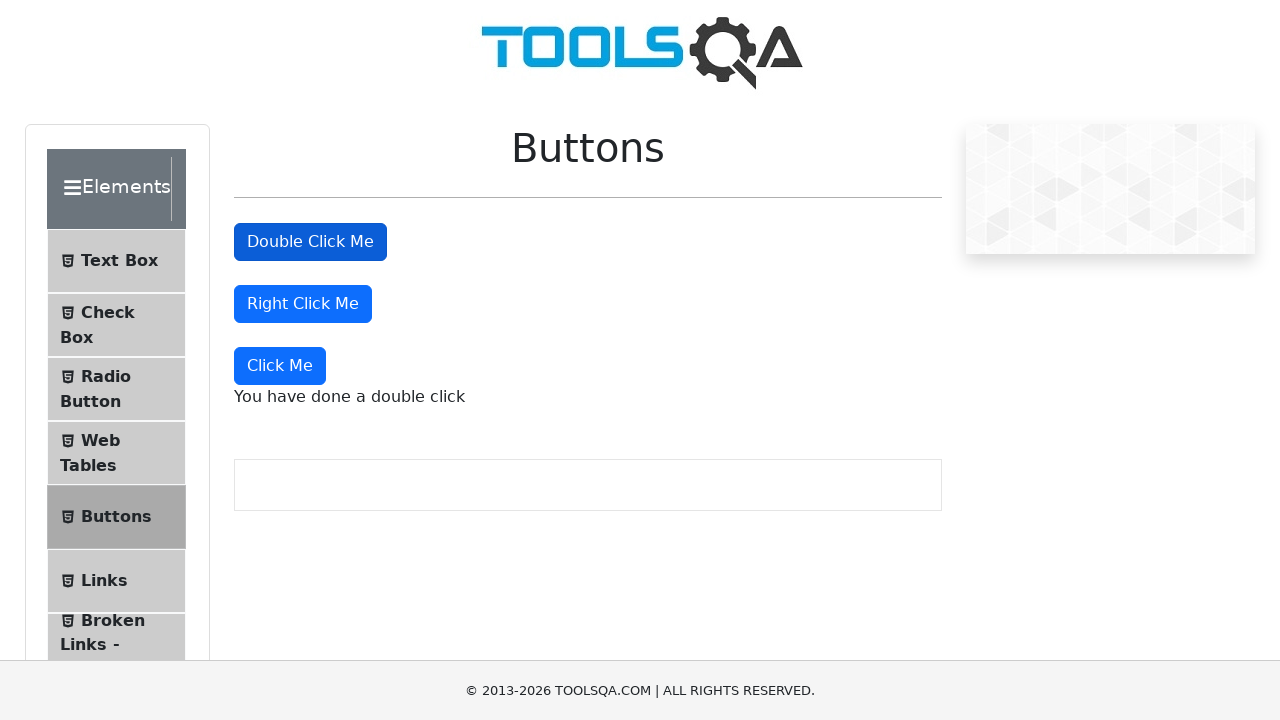

Right-clicked on the right-click button at (303, 304) on #rightClickBtn
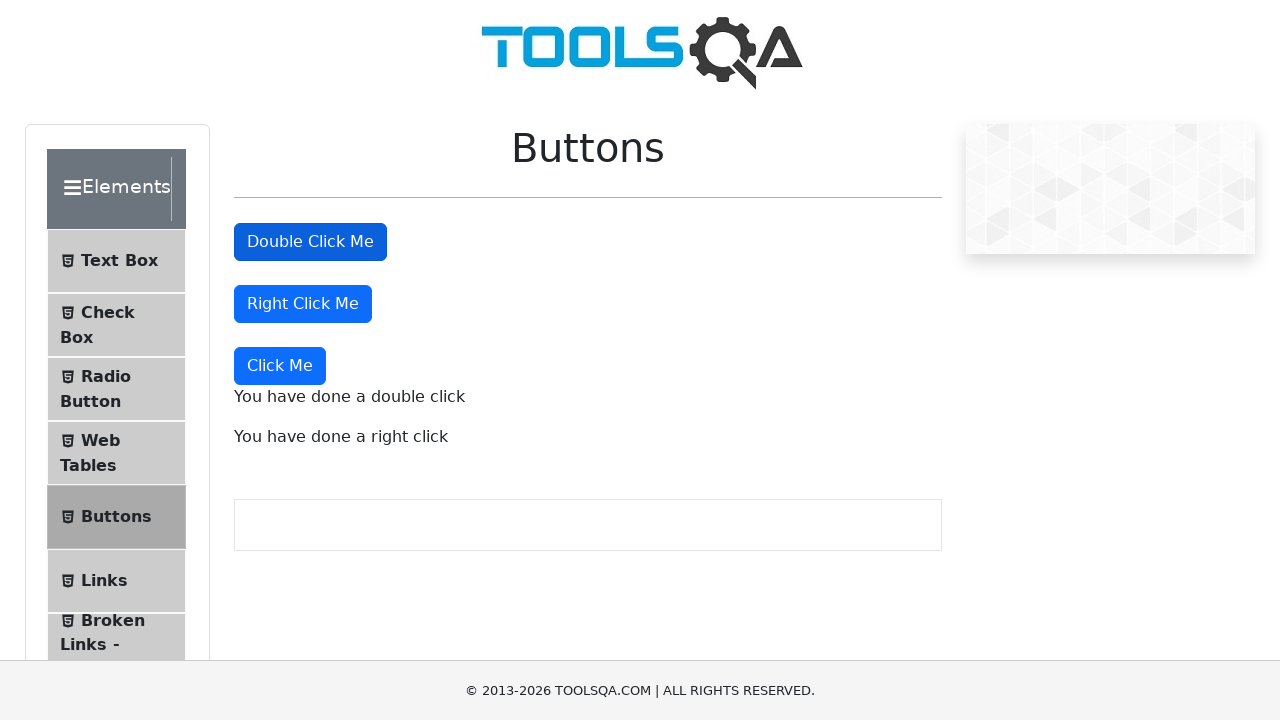

Verified right-click message appeared
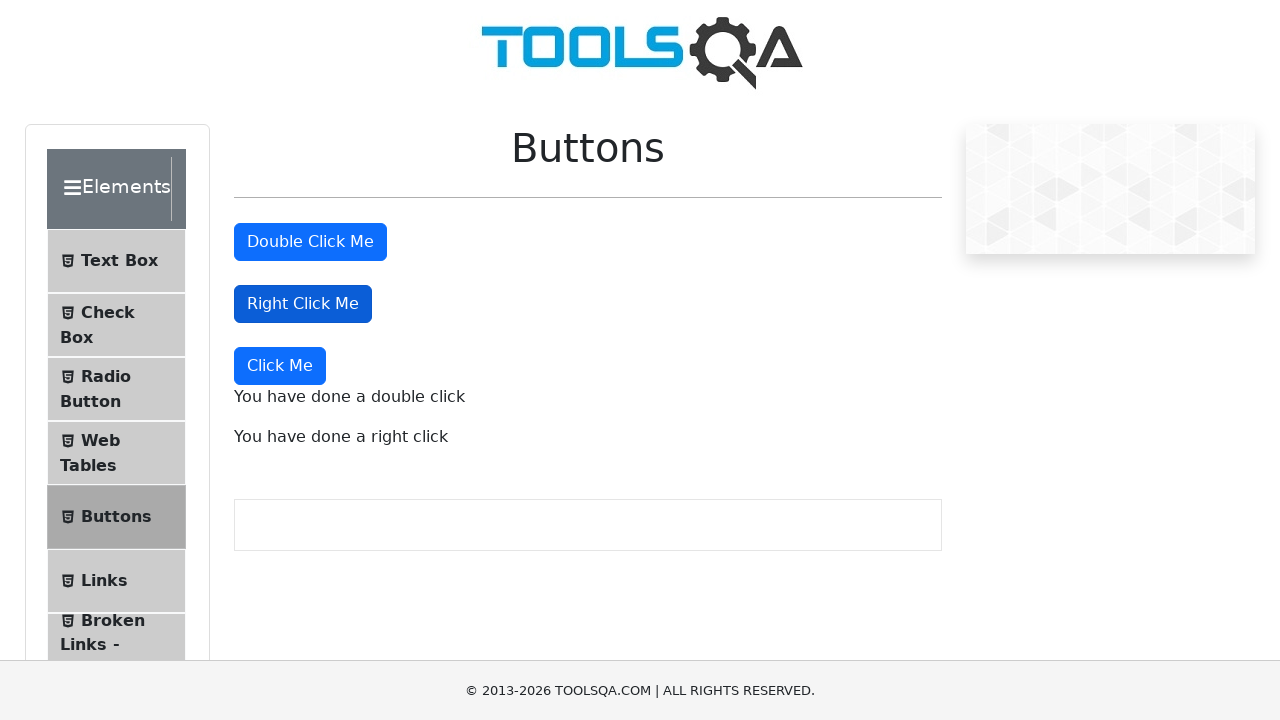

Clicked on the 'Click Me' button at (280, 366) on xpath=//button[text()='Click Me']
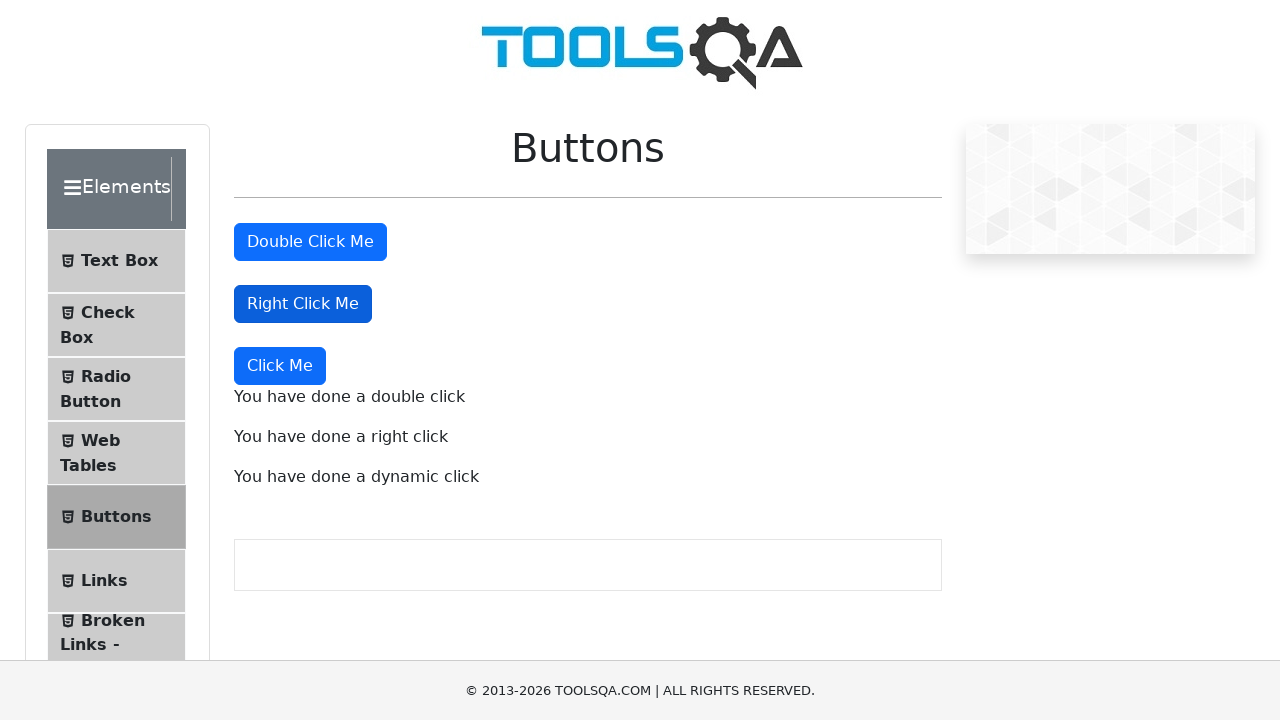

Verified dynamic click message appeared
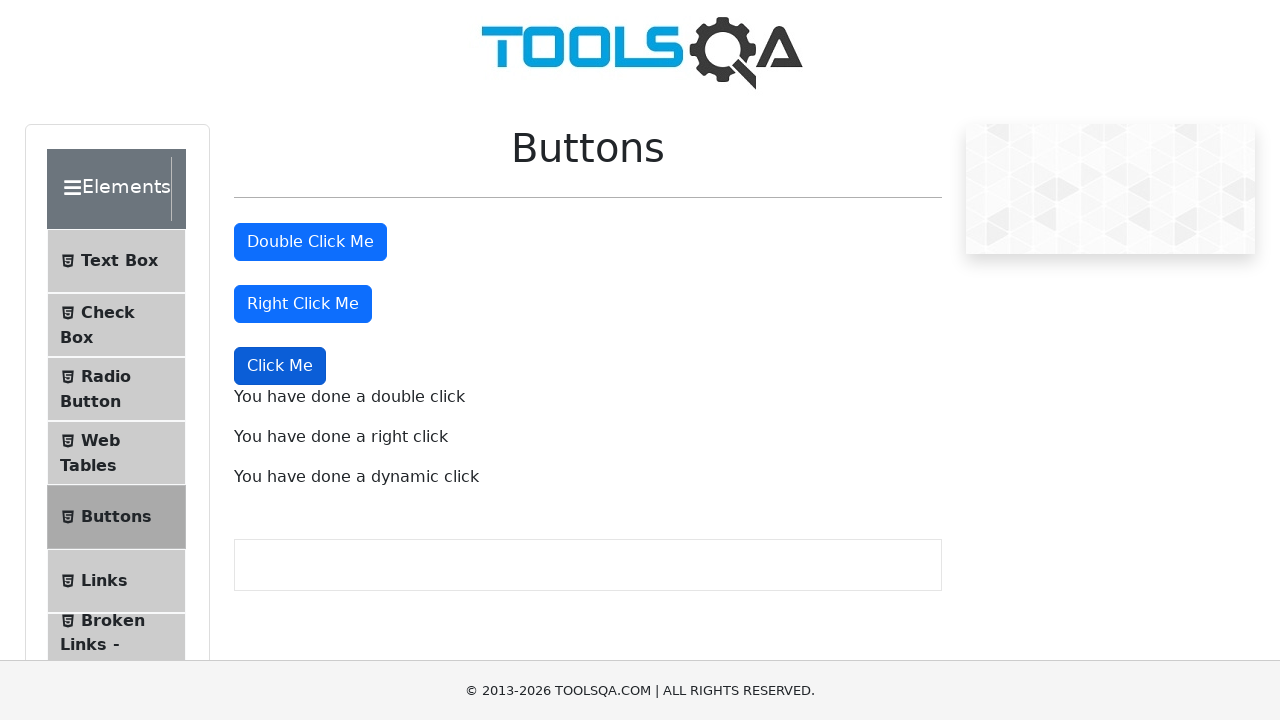

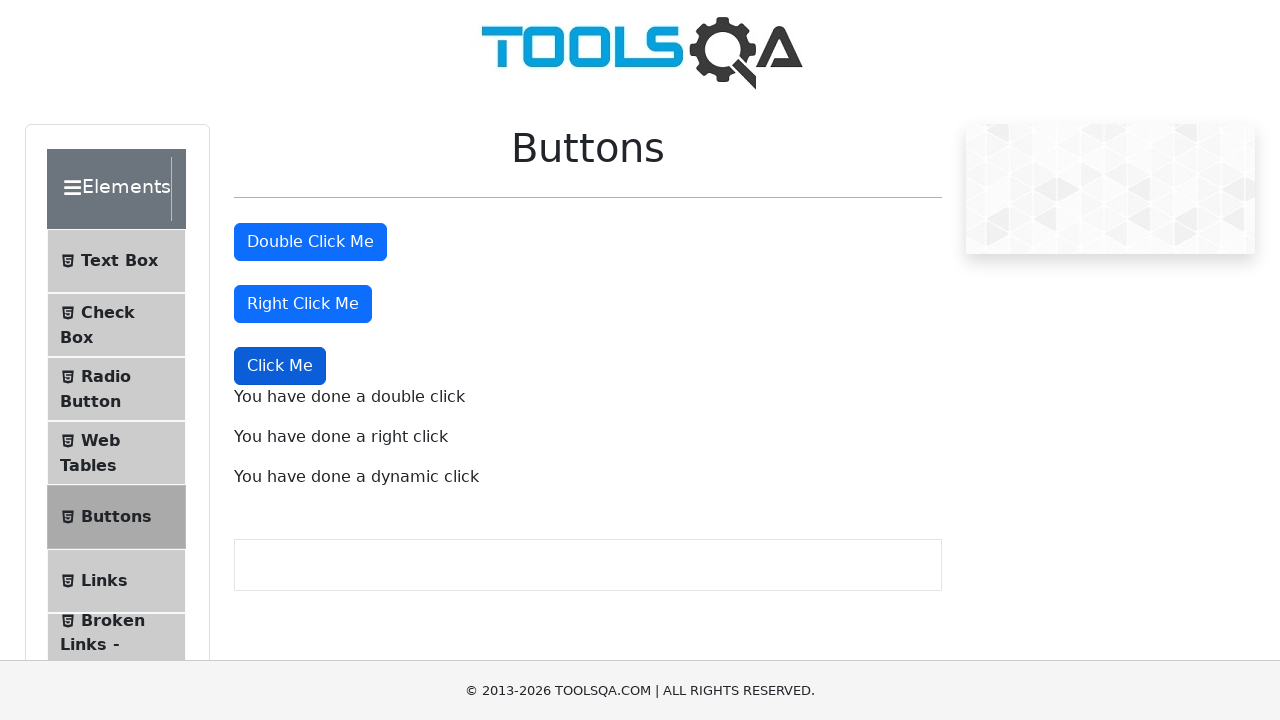